Tests the ParaBank registration form by filling out all required fields including personal information, address details, and account credentials.

Starting URL: https://parabank.parasoft.com/parabank/register.htm

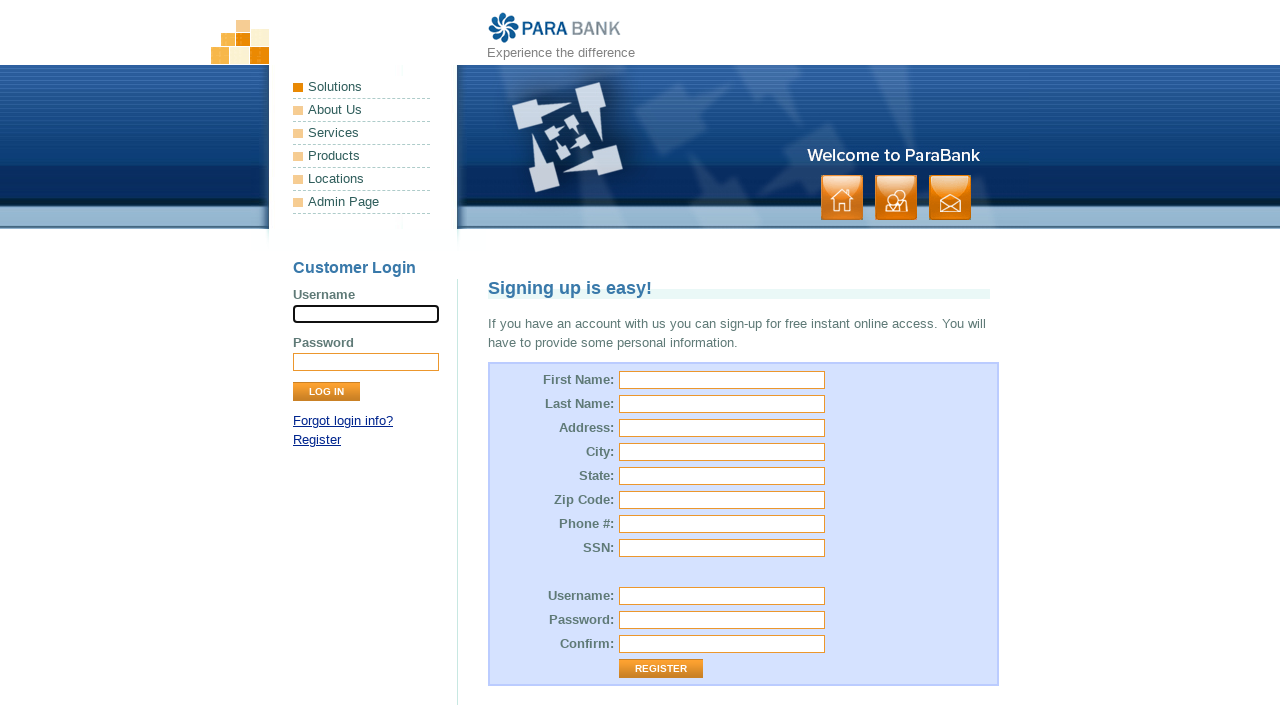

Navigated to ParaBank registration page
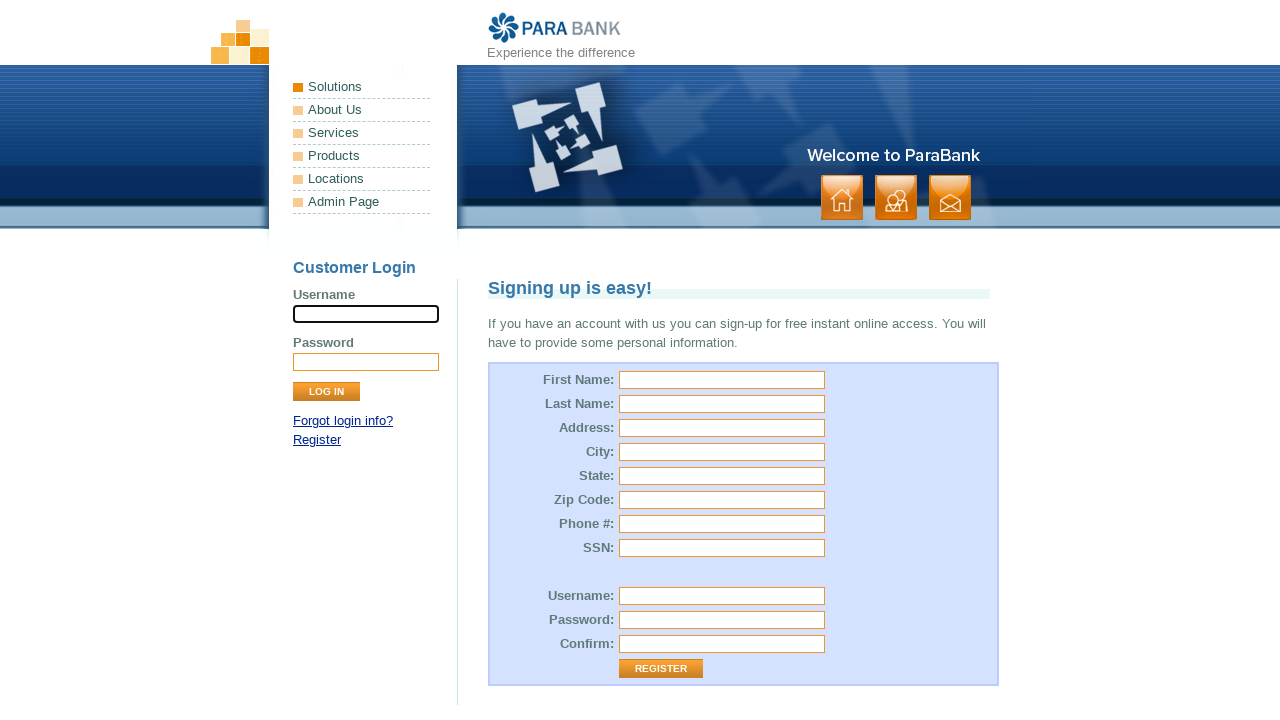

Filled first name field with 'Mikle' on #customer\.firstName
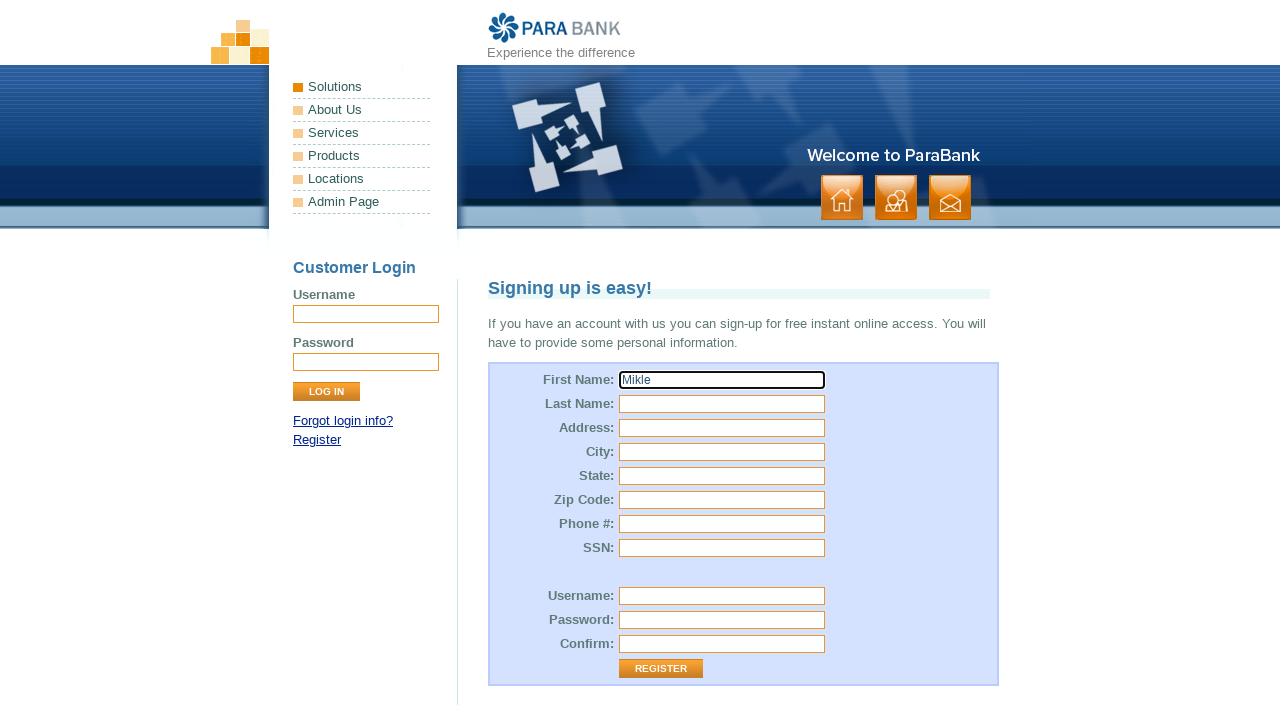

Filled last name field with 'Kane' on #customer\.lastName
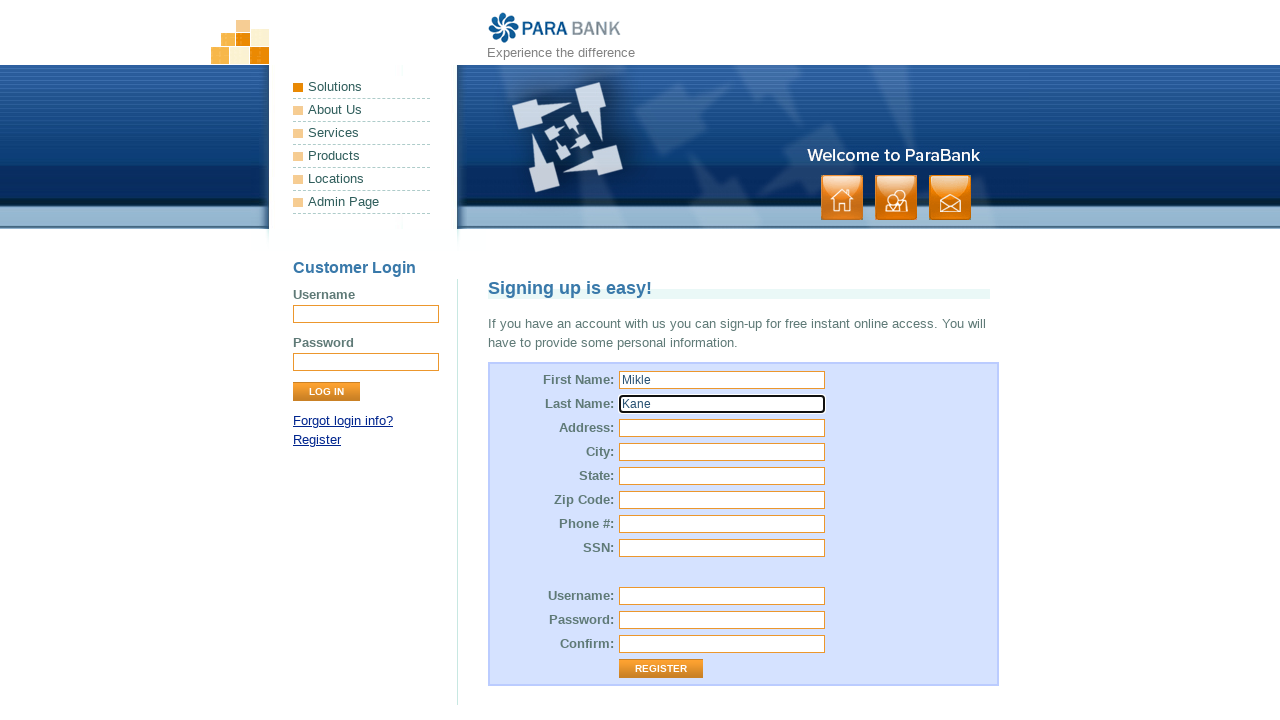

Filled street address field with 'Castle Road' on #customer\.address\.street
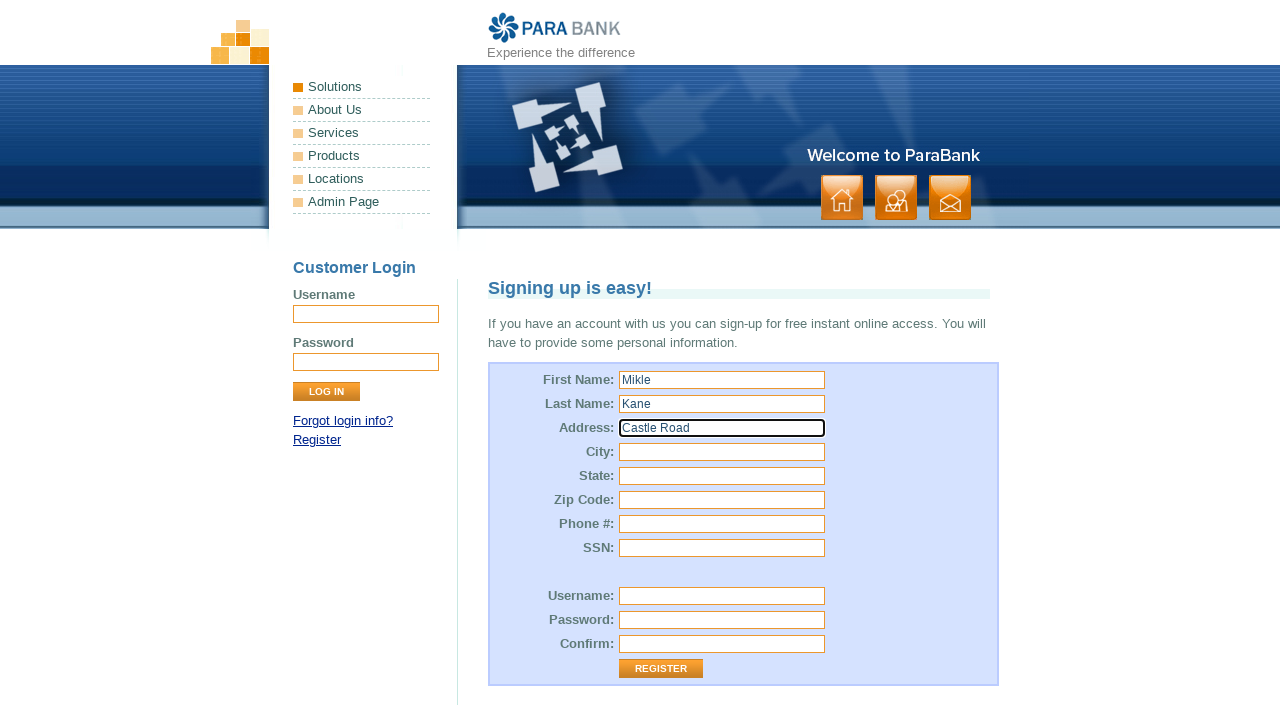

Filled city field with 'George Washington' on #customer\.address\.city
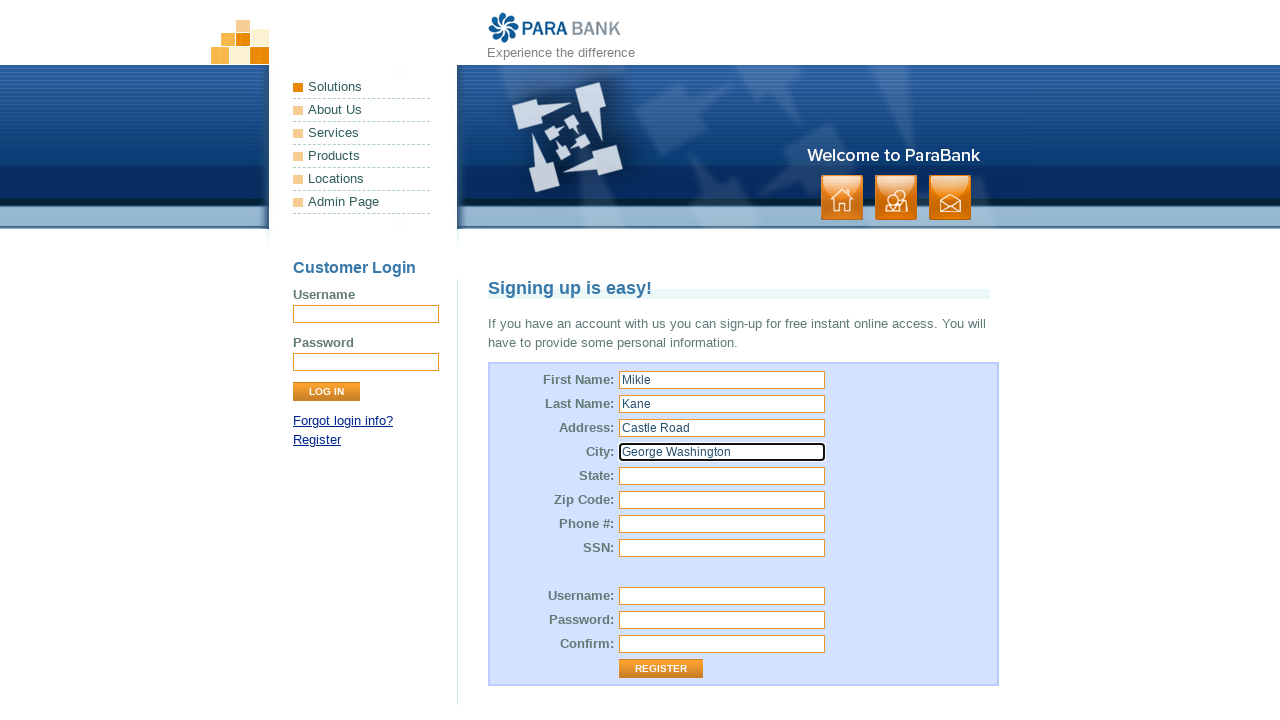

Filled state field with 'DC' on #customer\.address\.state
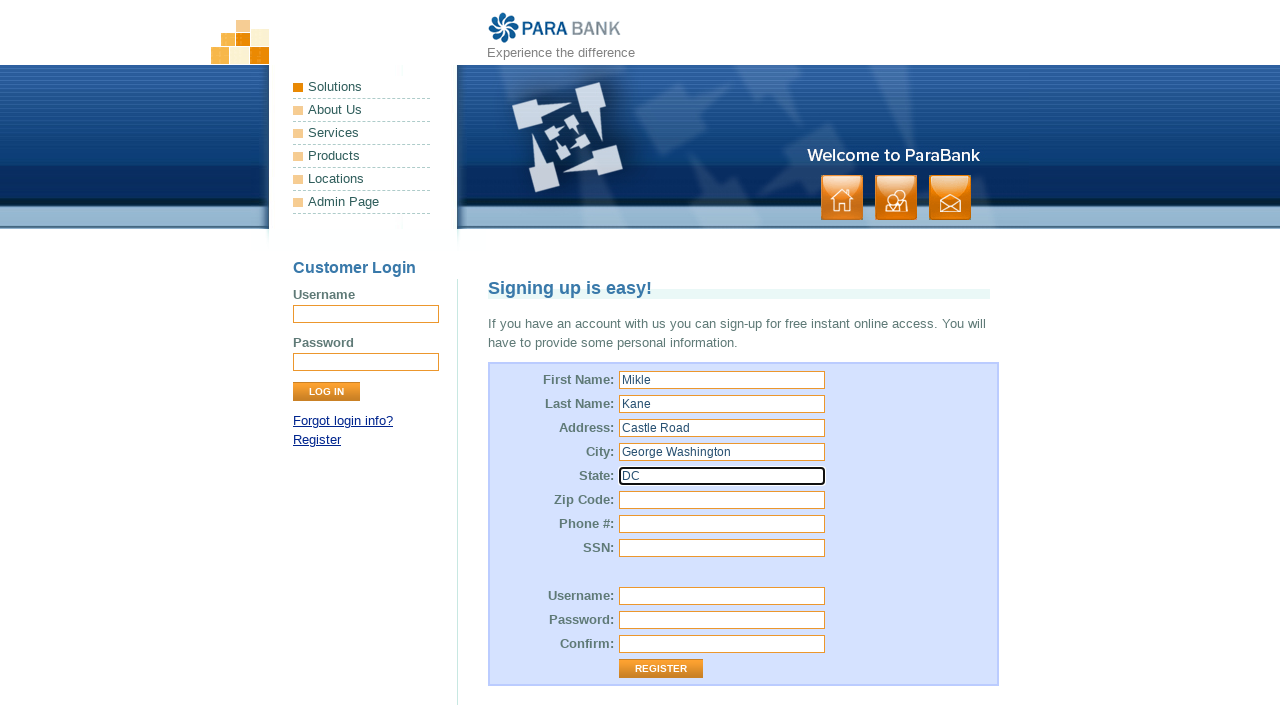

Filled zip code field with '1700' on #customer\.address\.zipCode
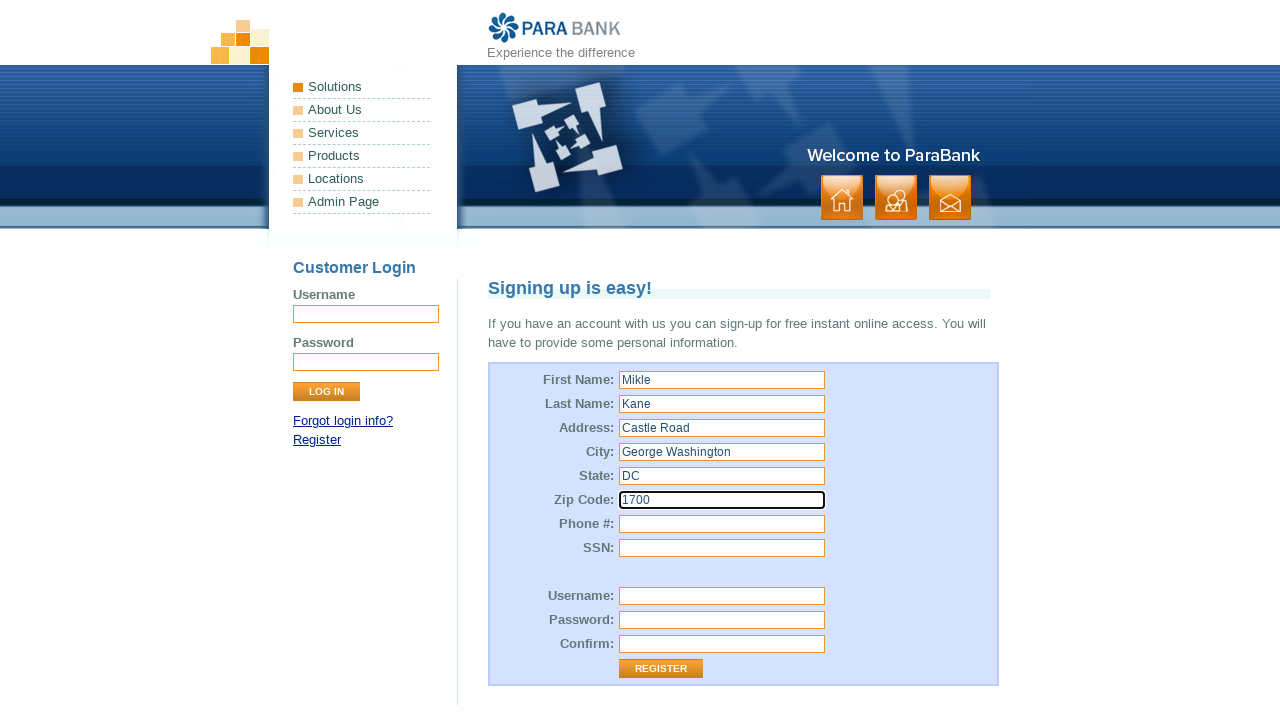

Filled phone number field with '001236589452' on #customer\.phoneNumber
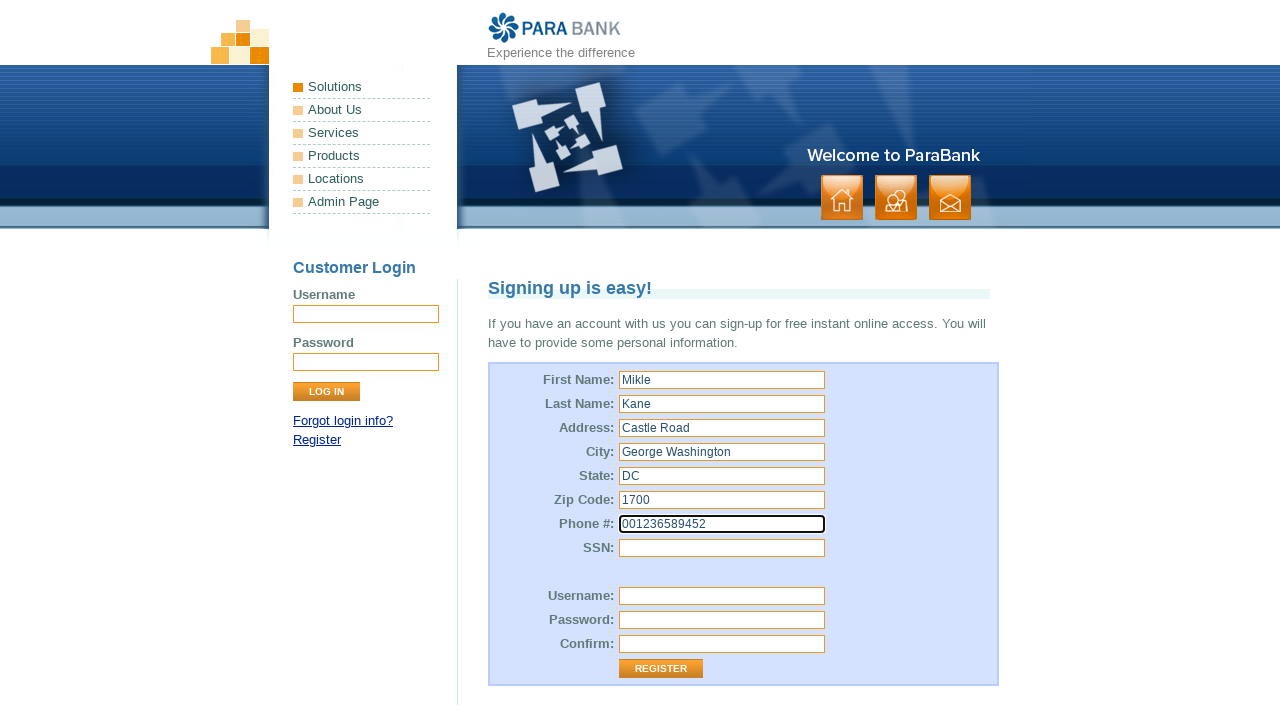

Filled SSN field with '123-45-6789' on #customer\.ssn
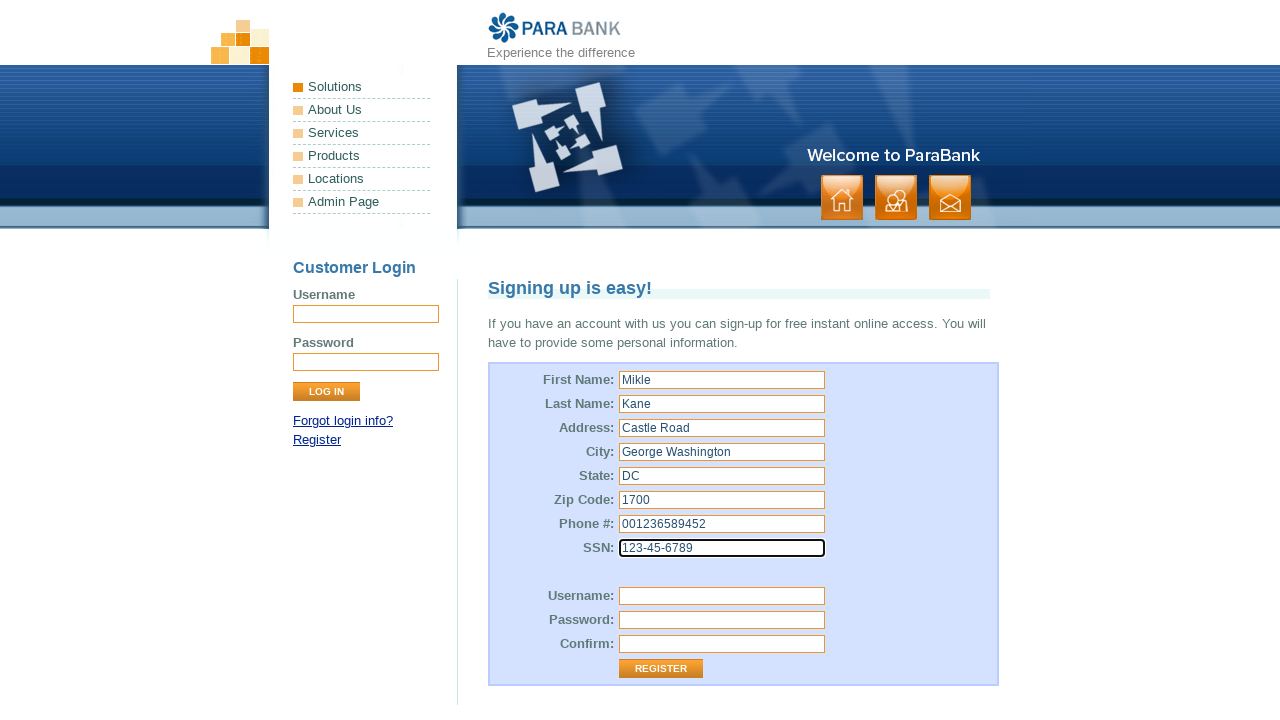

Filled username field with 'Mikle' on input[name='customer.username']
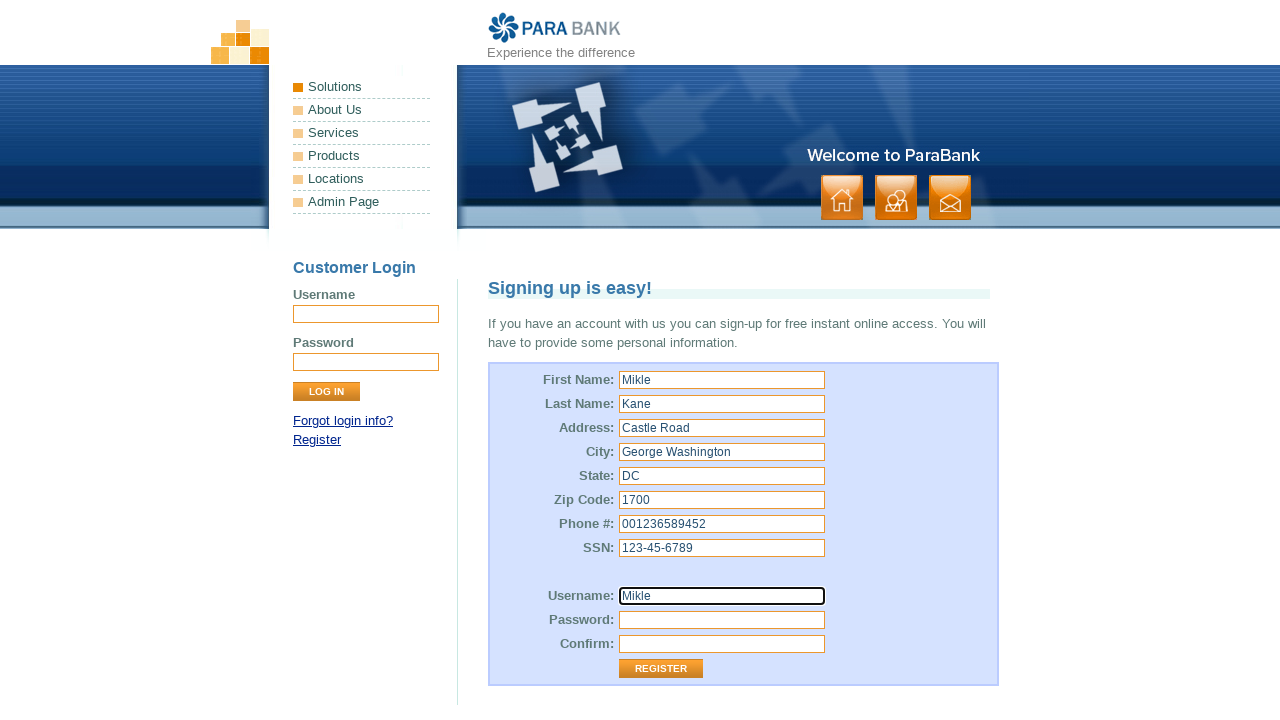

Filled password field with 'GoldenTube!@#123' on input[name='customer.password']
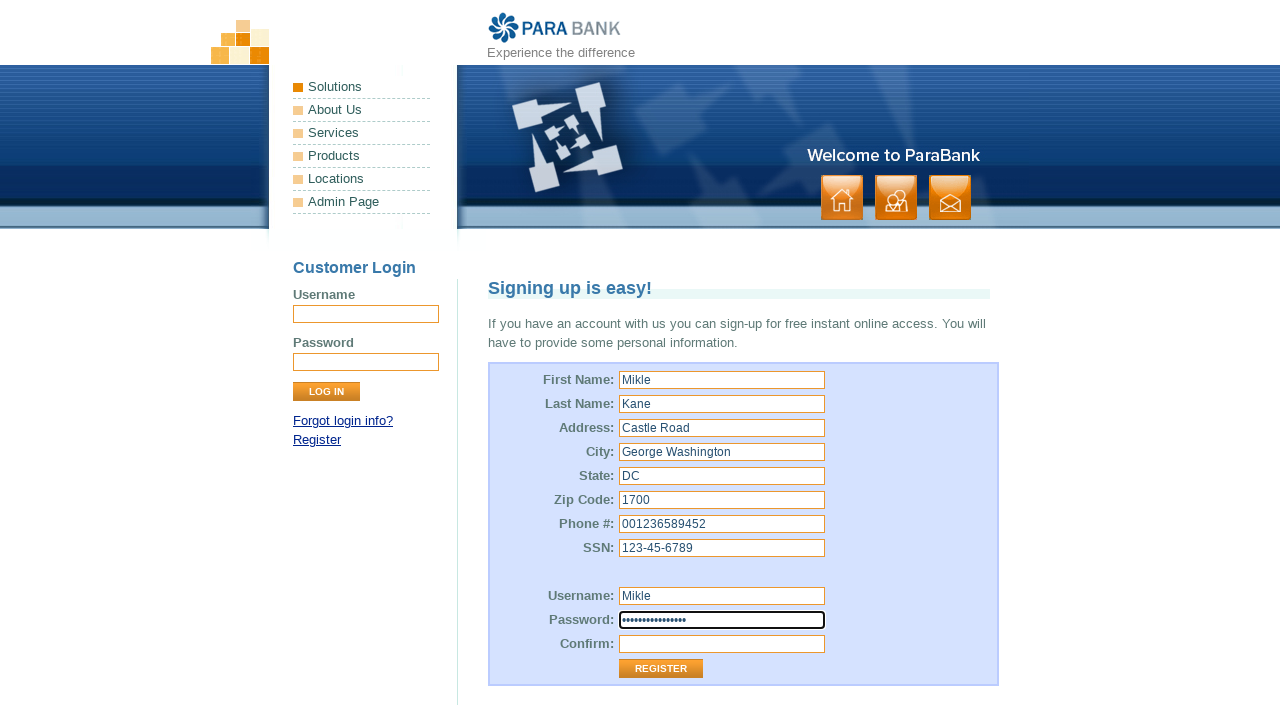

Filled repeated password field with 'GoldenTube!@#123' on input[name='repeatedPassword']
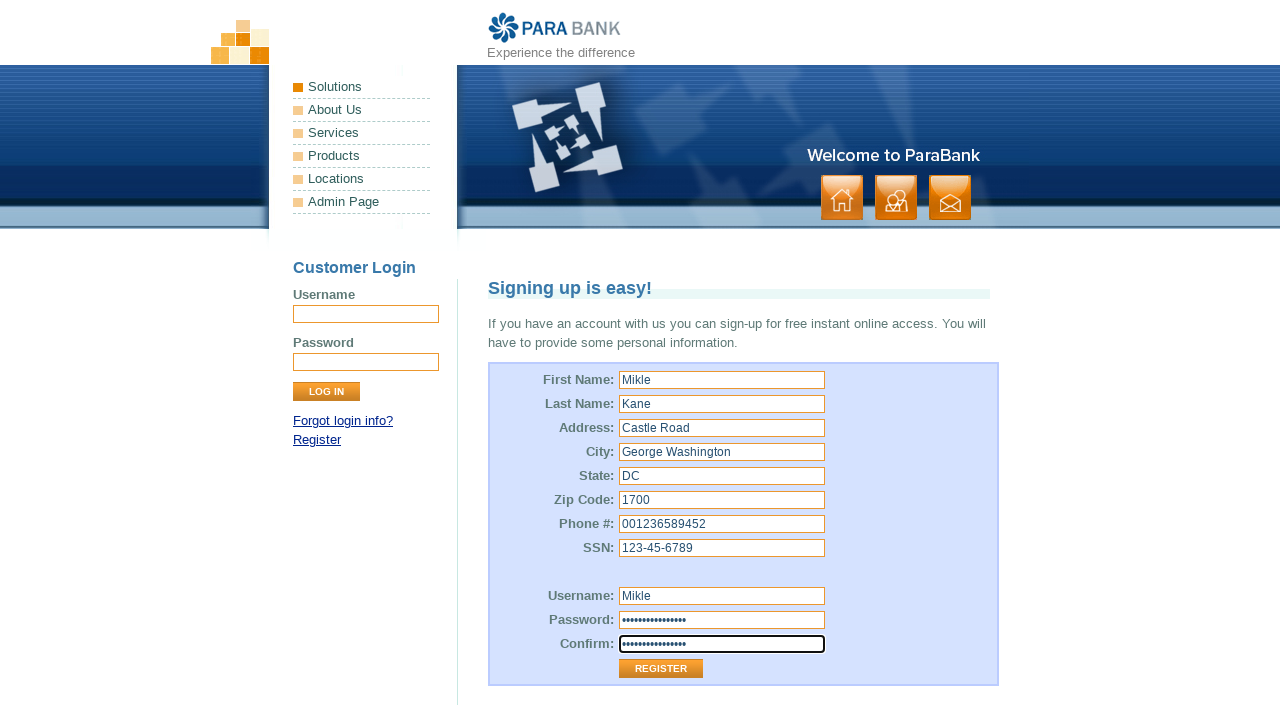

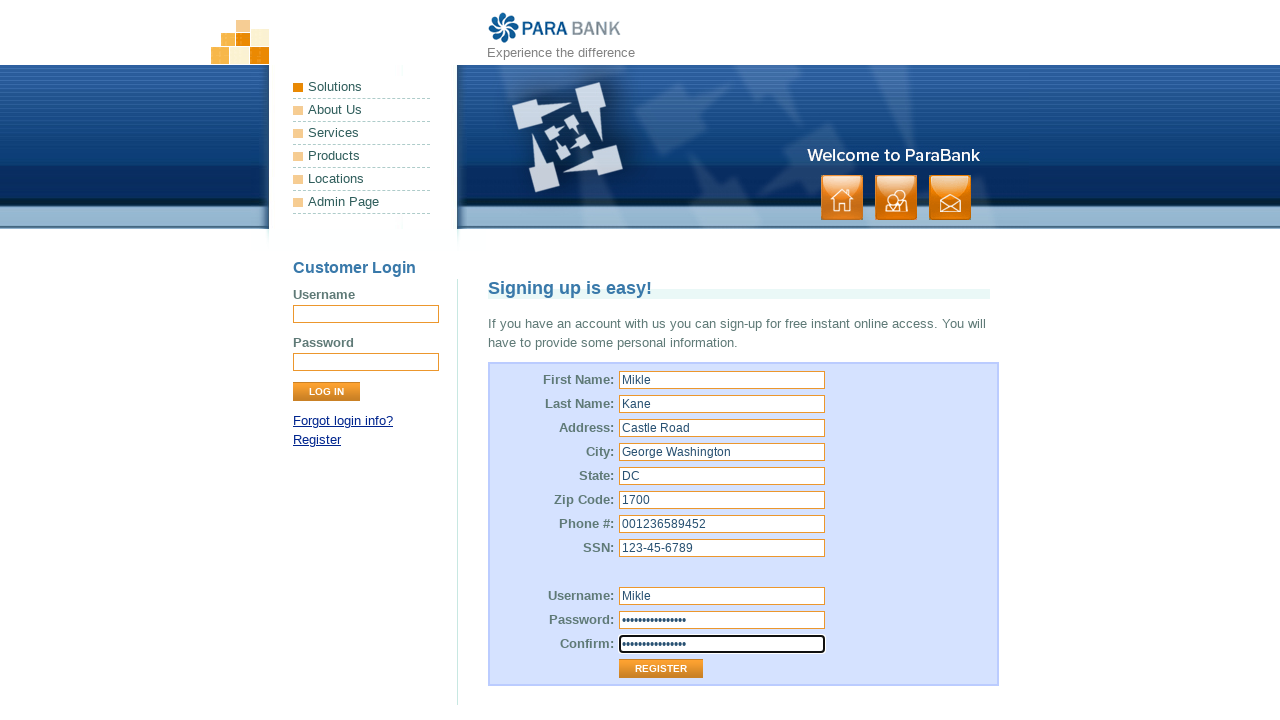